Navigates to the Selenium HQ website using Firefox browser

Starting URL: https://www.seleniumhq.org/

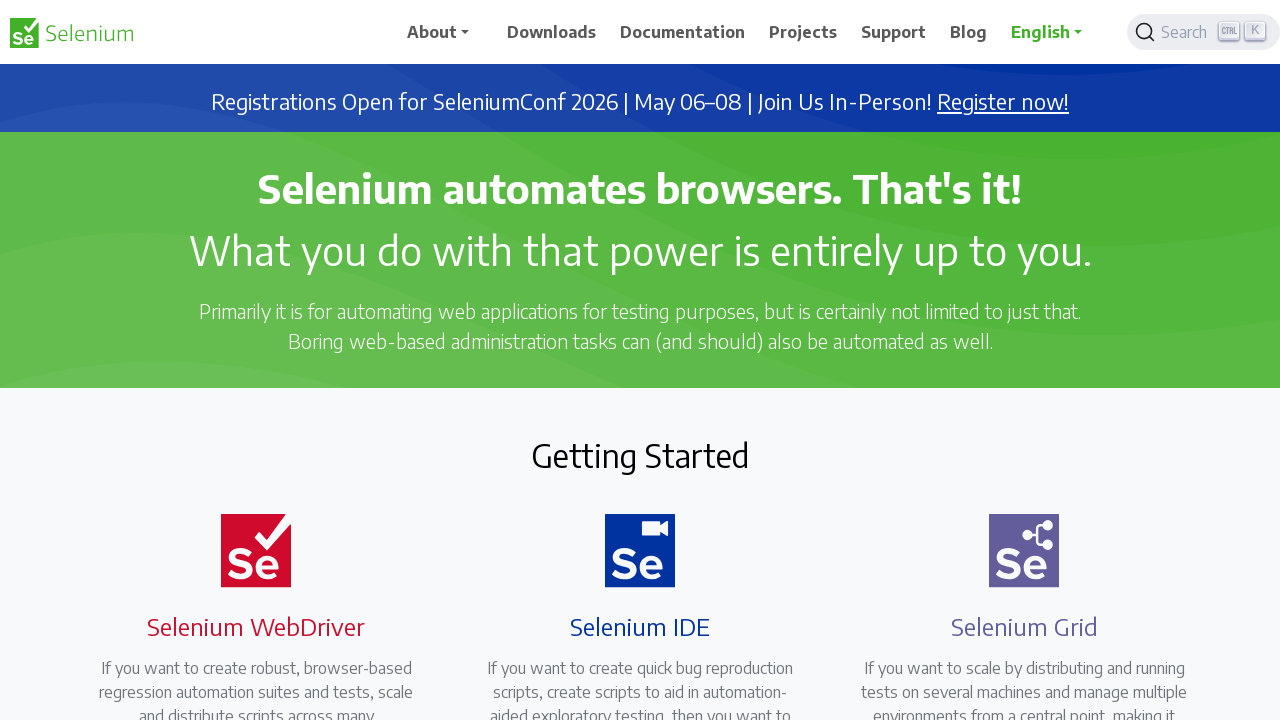

Navigated to Selenium HQ website using Firefox browser
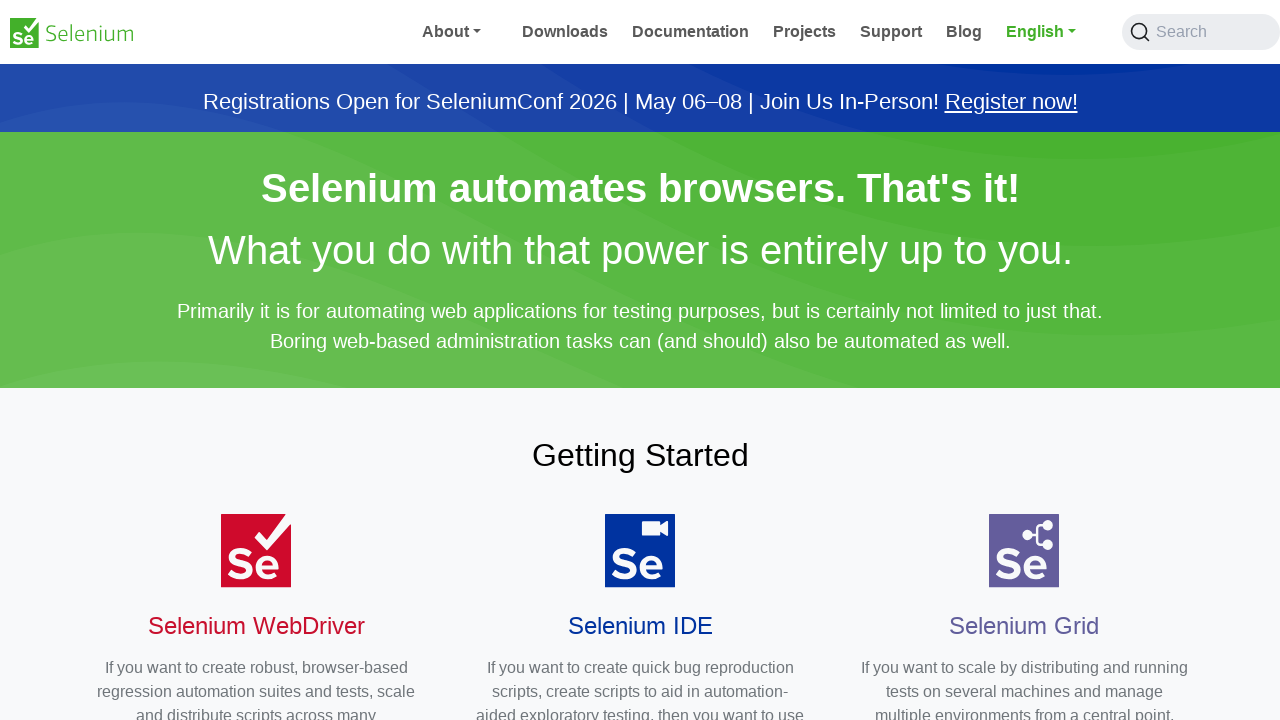

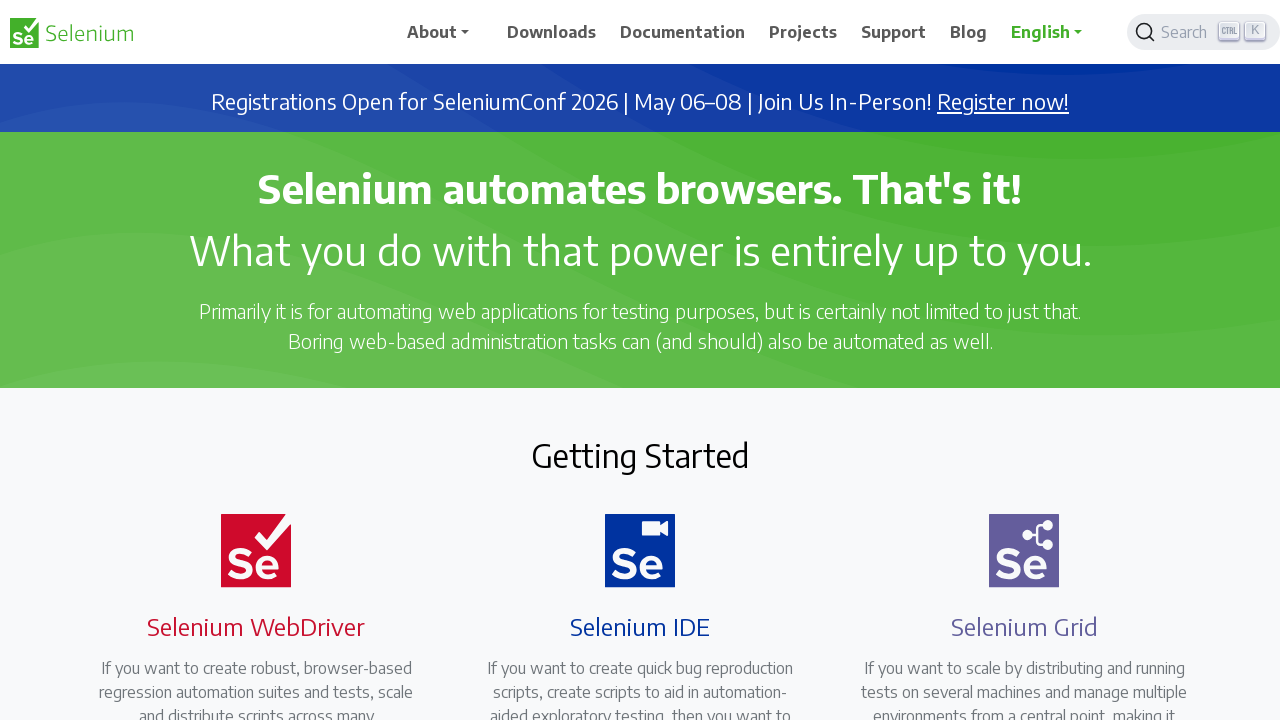